Tests checkbox handling by selecting a single checkbox, verifying its state, and then selecting all checkboxes on the page

Starting URL: https://rahulshettyacademy.com/AutomationPractice/

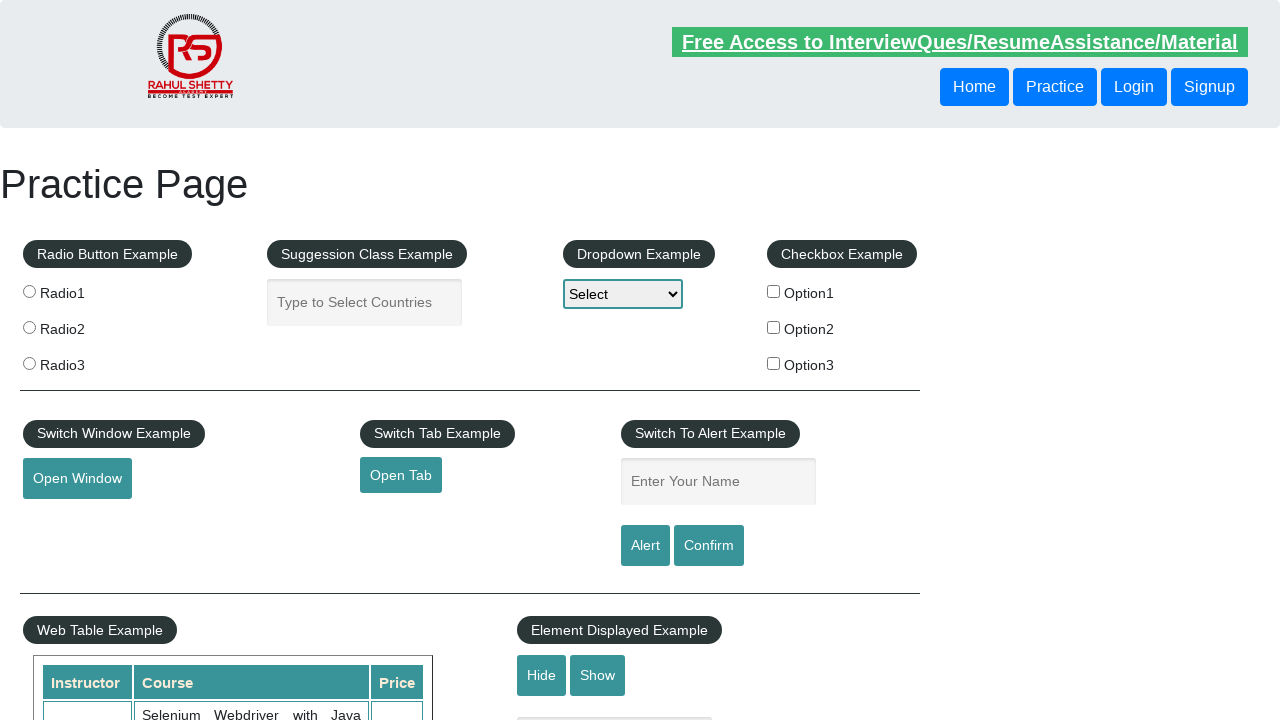

Clicked the first checkbox (Option 1) at (774, 291) on input#checkBoxOption1
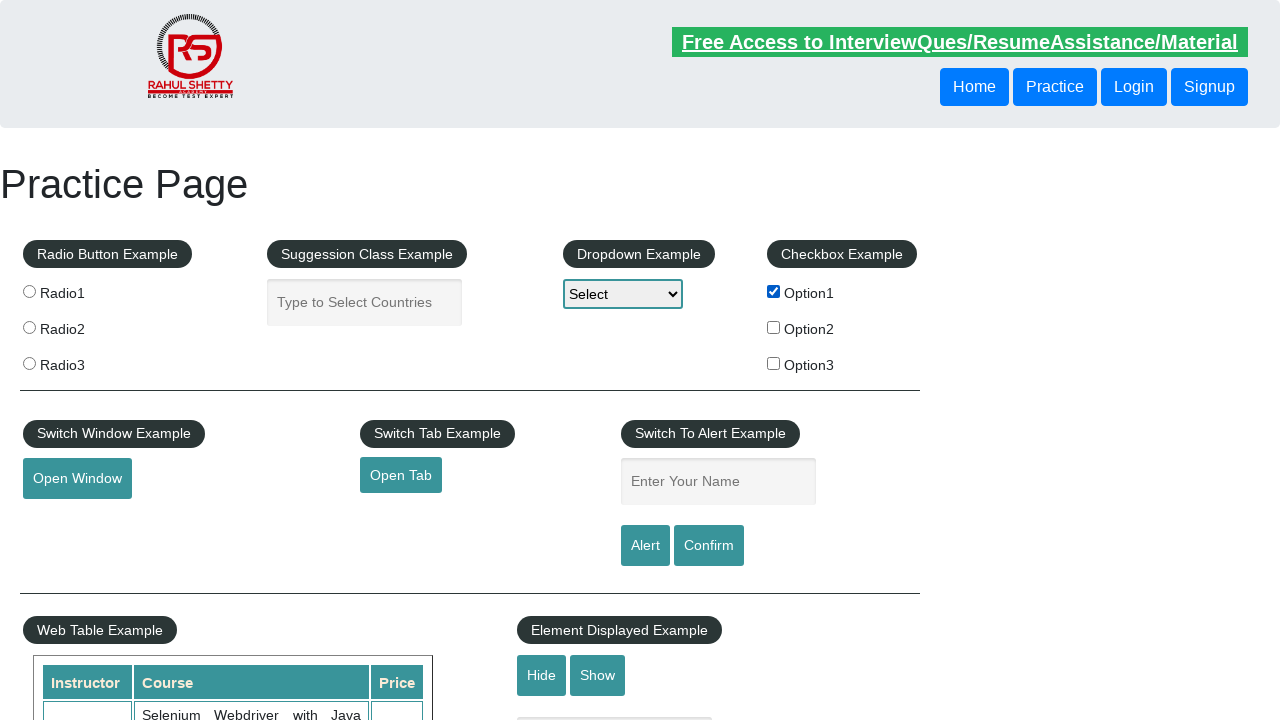

Located the first checkbox element
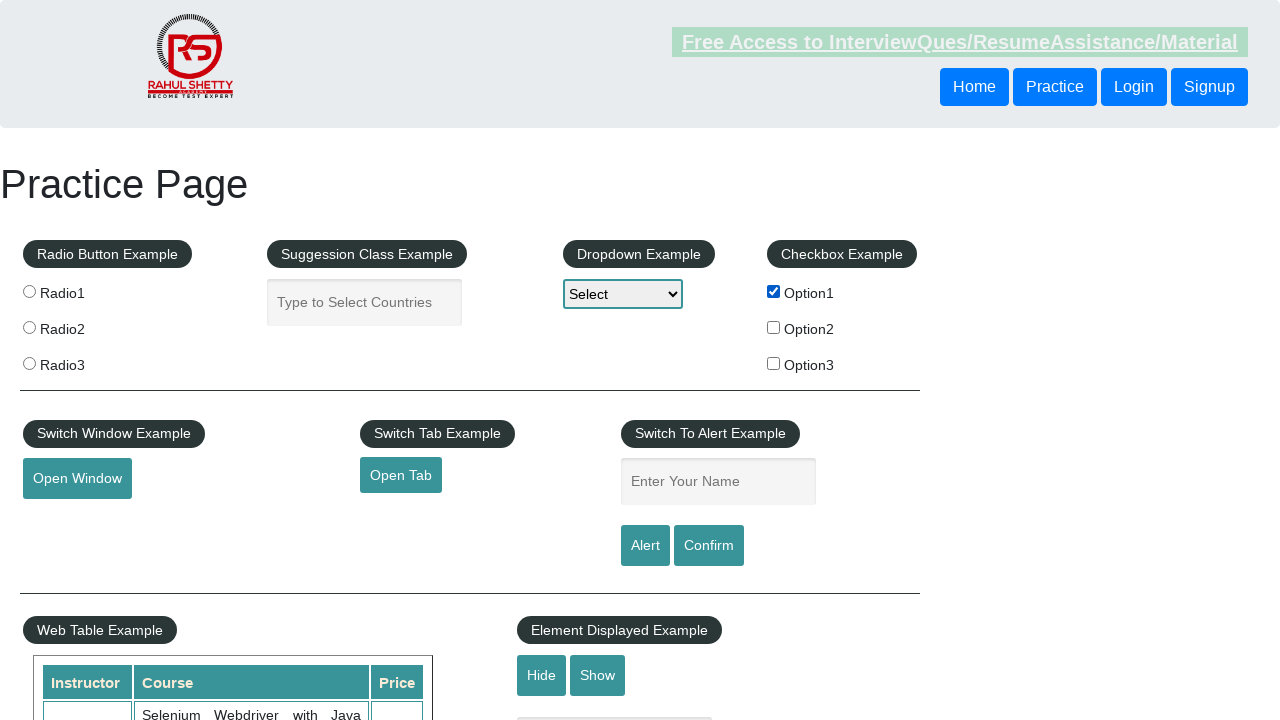

Verified that the first checkbox is visible
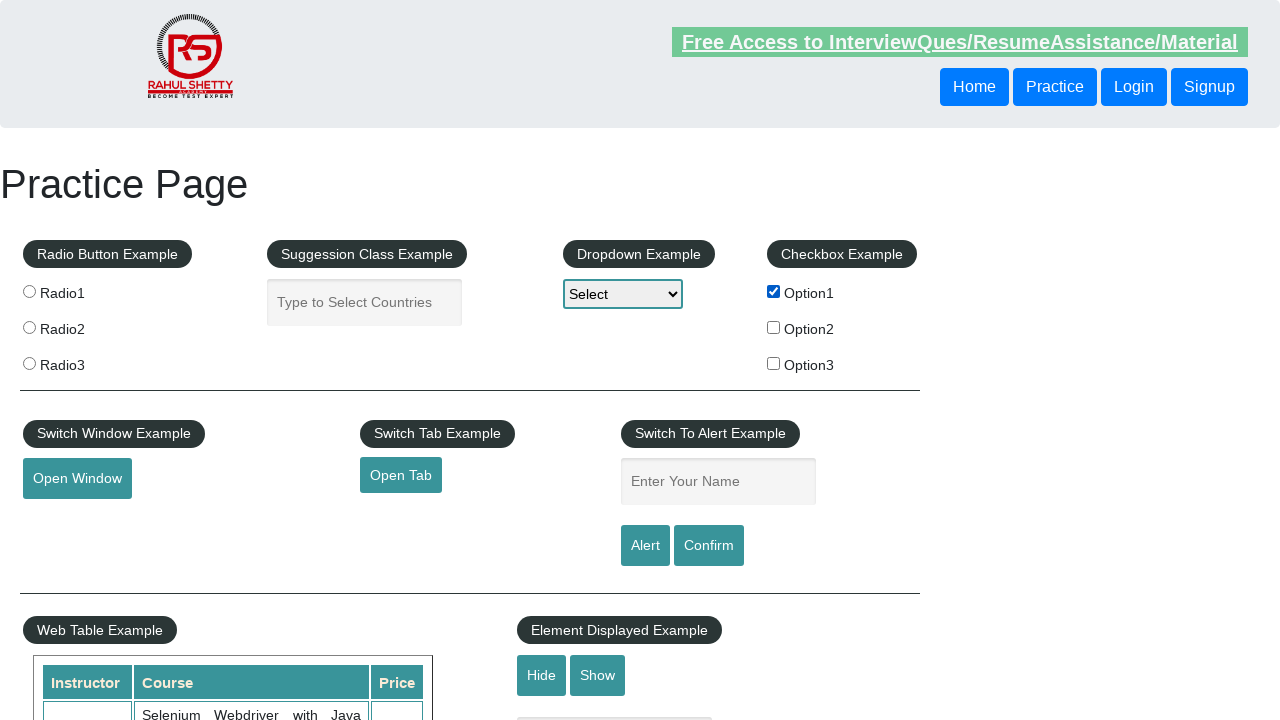

Verified that the first checkbox is enabled
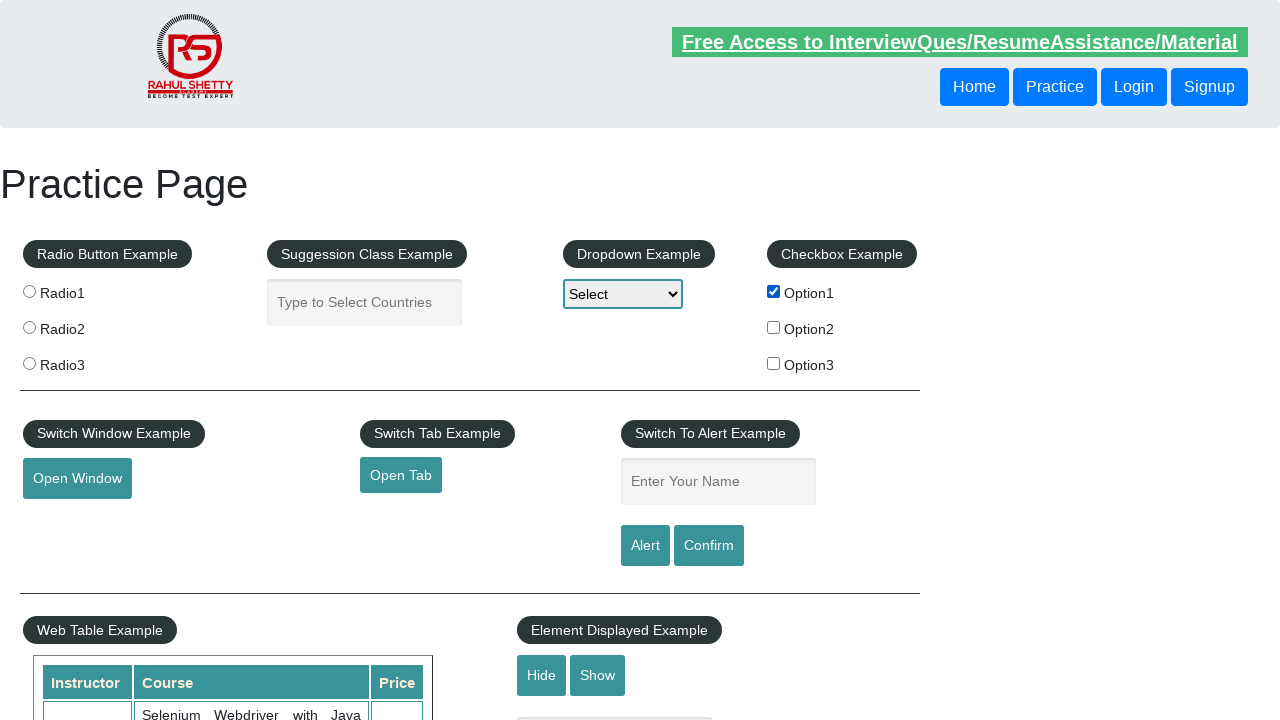

Verified that the first checkbox is checked
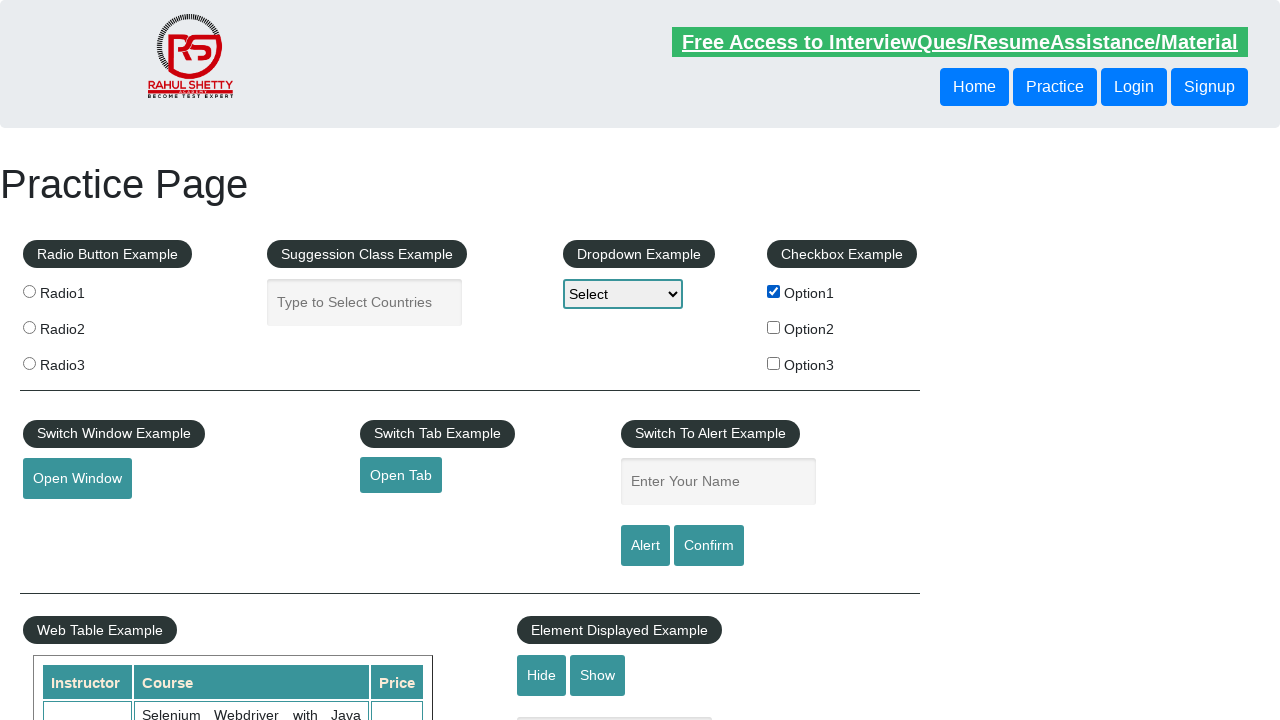

Located all checkboxes on the page
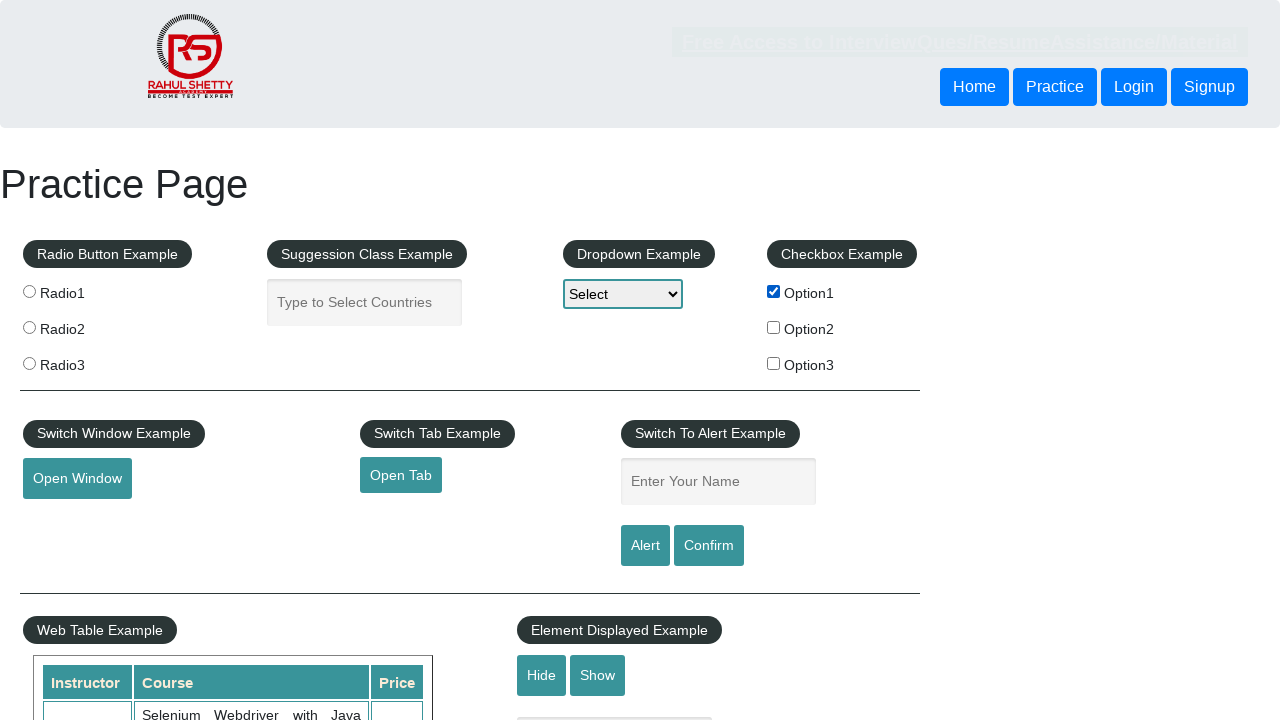

Found 3 checkboxes on the page
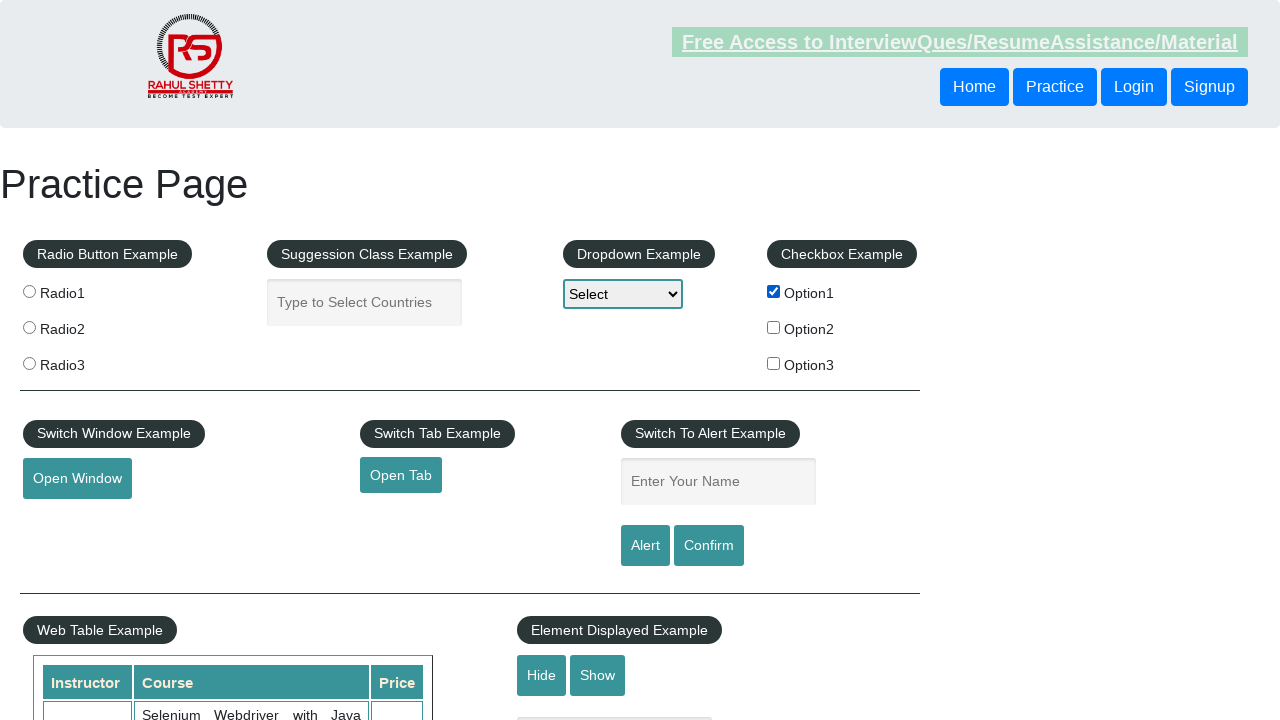

Clicked checkbox at index 0 at (774, 291) on input[type='checkbox'] >> nth=0
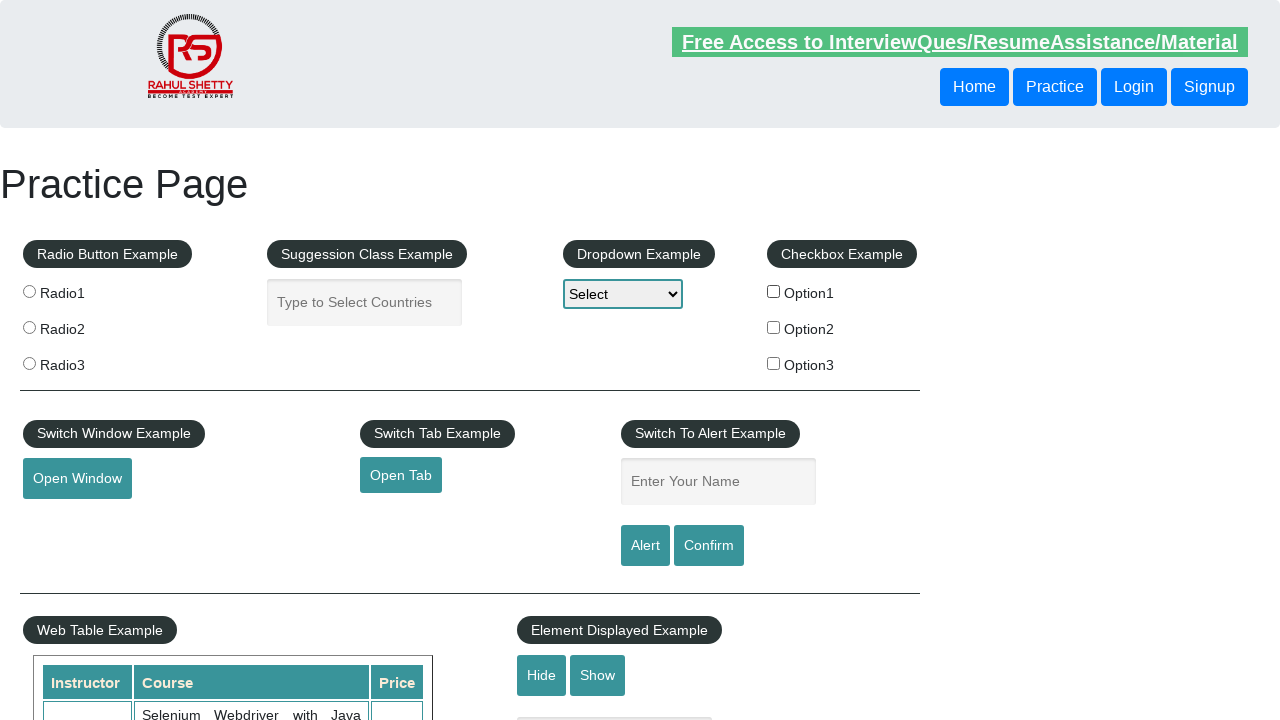

Clicked checkbox at index 1 at (774, 327) on input[type='checkbox'] >> nth=1
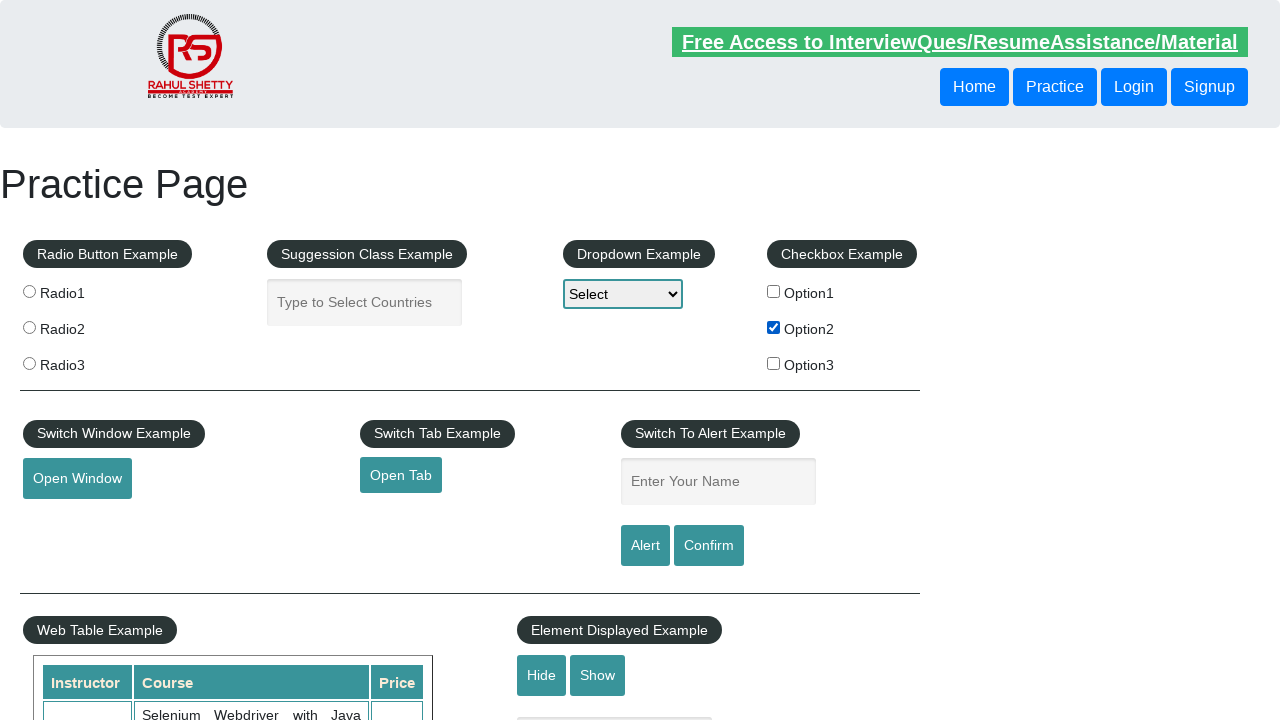

Clicked checkbox at index 2 at (774, 363) on input[type='checkbox'] >> nth=2
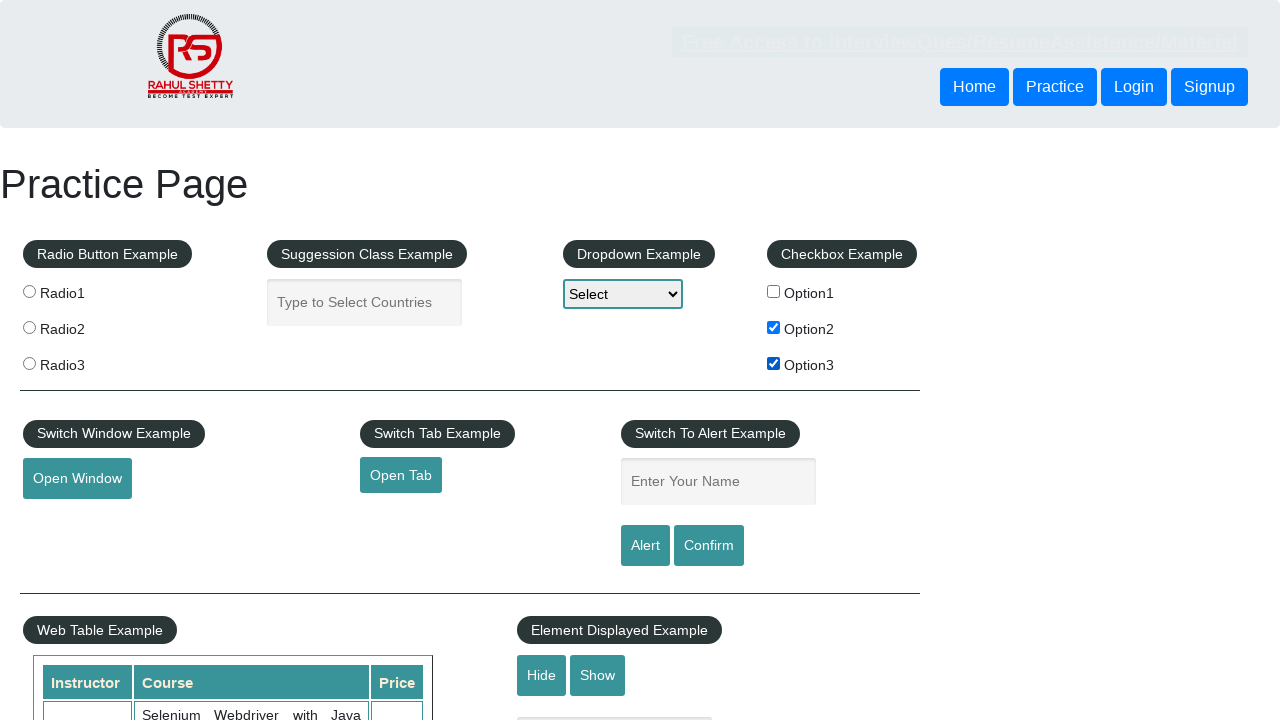

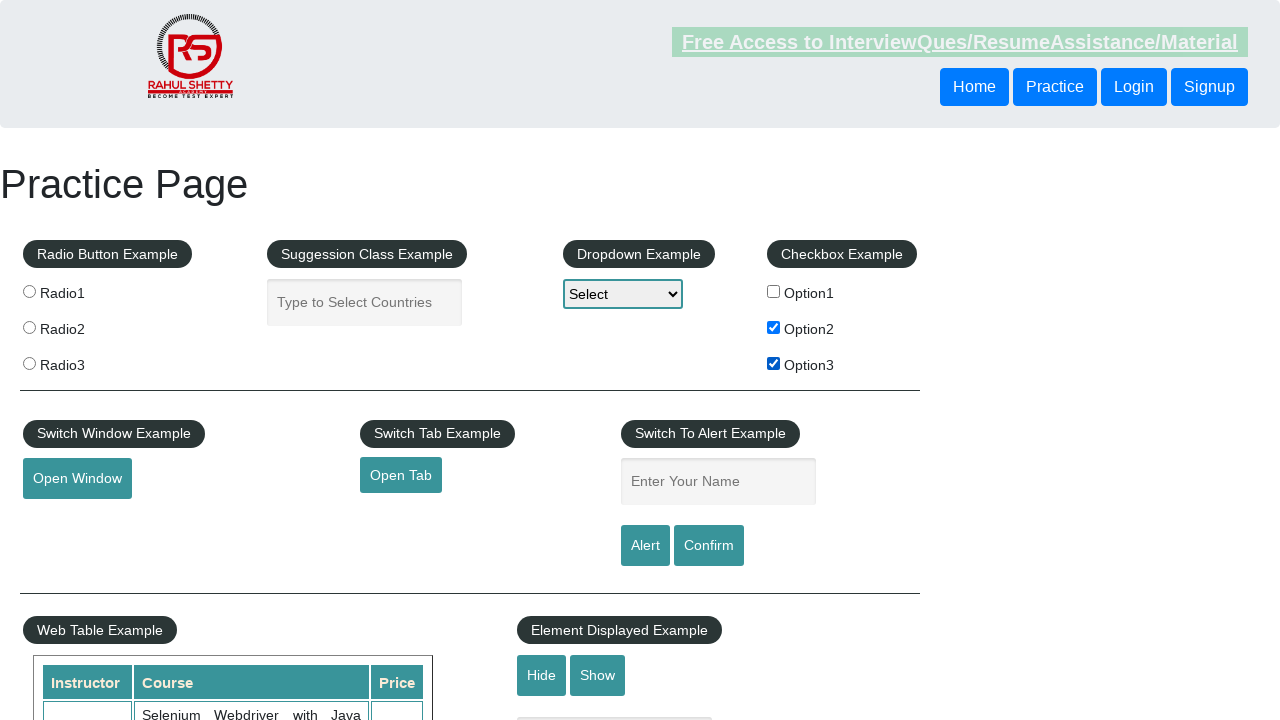